Tests that the browser back button works correctly with filter navigation

Starting URL: https://demo.playwright.dev/todomvc

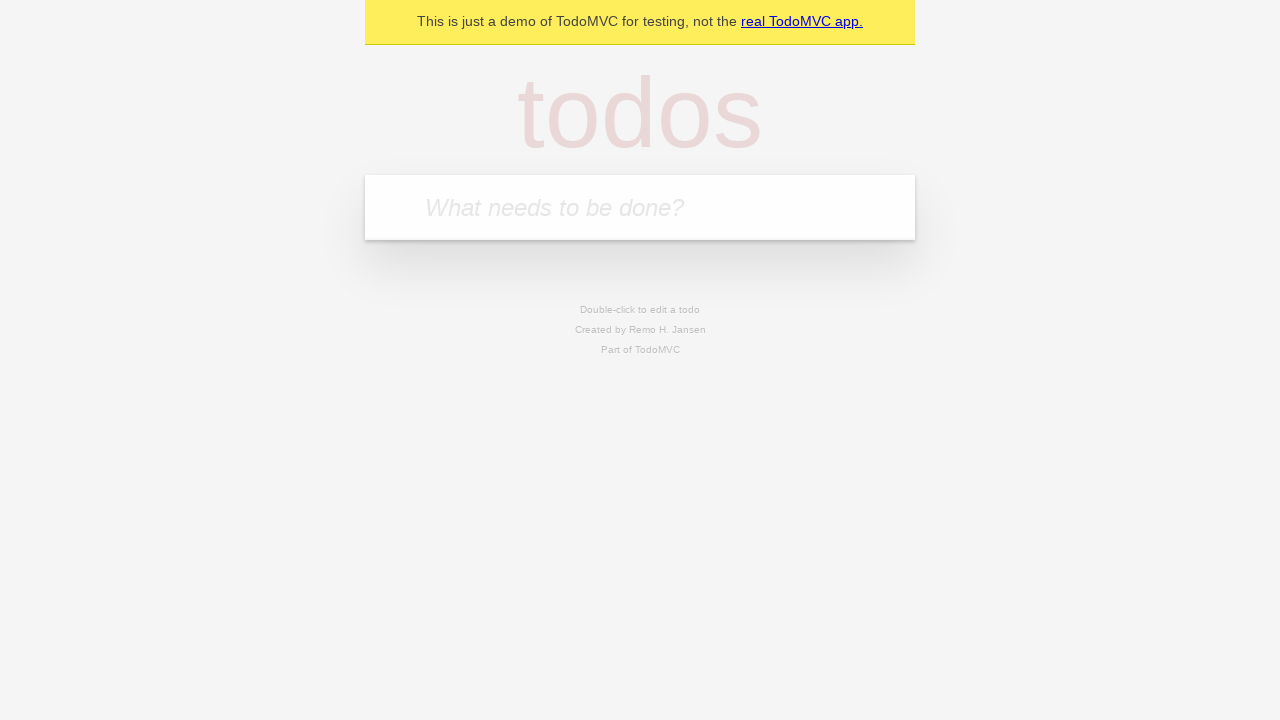

Filled todo input with 'buy some cheese' on internal:attr=[placeholder="What needs to be done?"i]
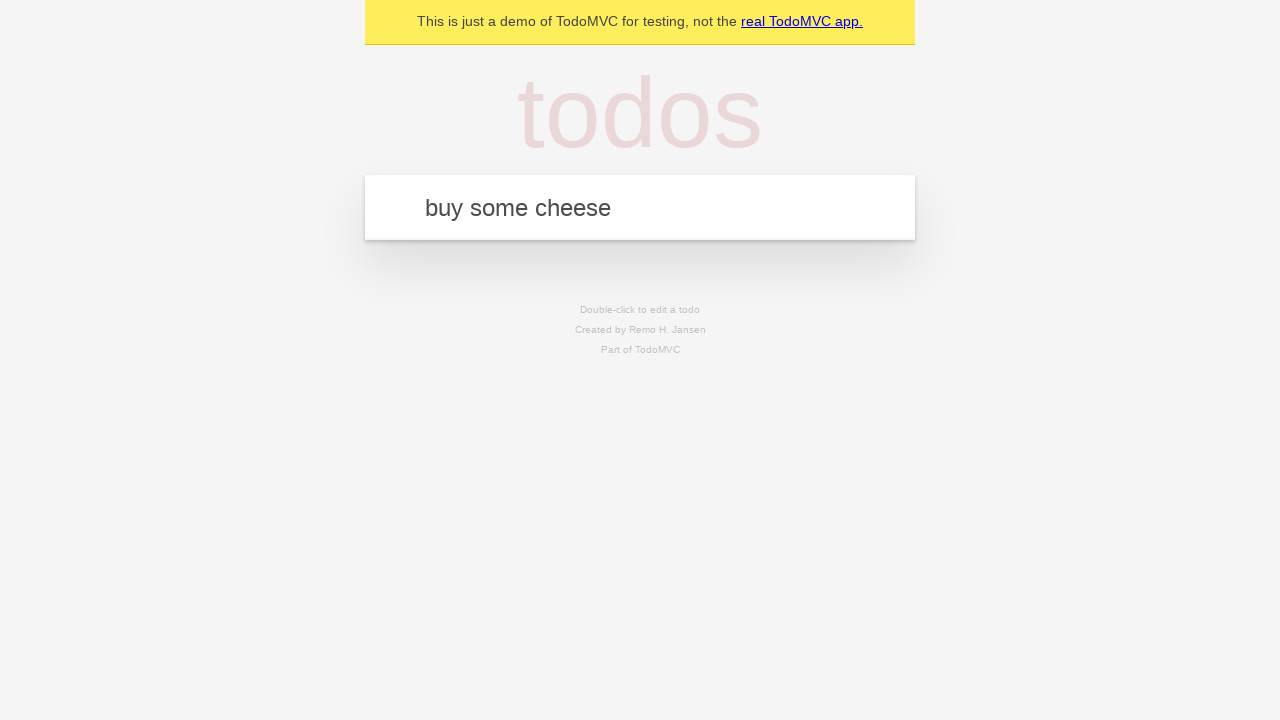

Pressed Enter to add first todo on internal:attr=[placeholder="What needs to be done?"i]
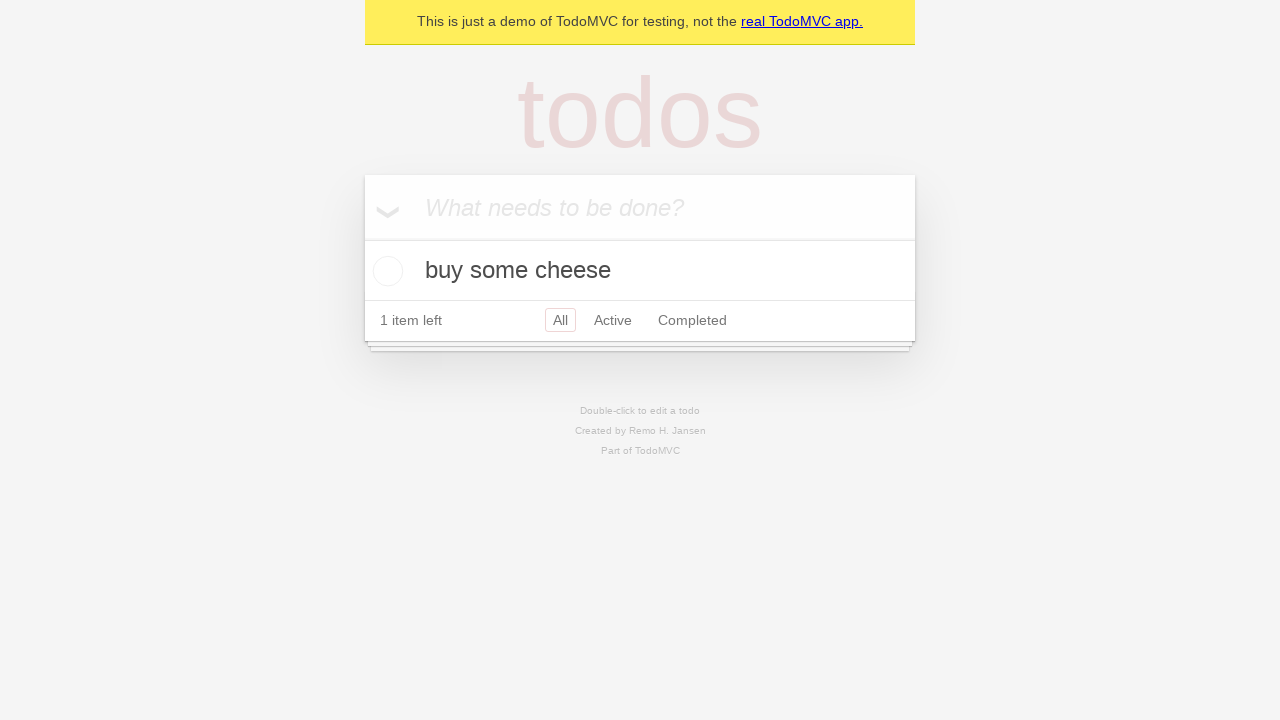

Filled todo input with 'feed the cat' on internal:attr=[placeholder="What needs to be done?"i]
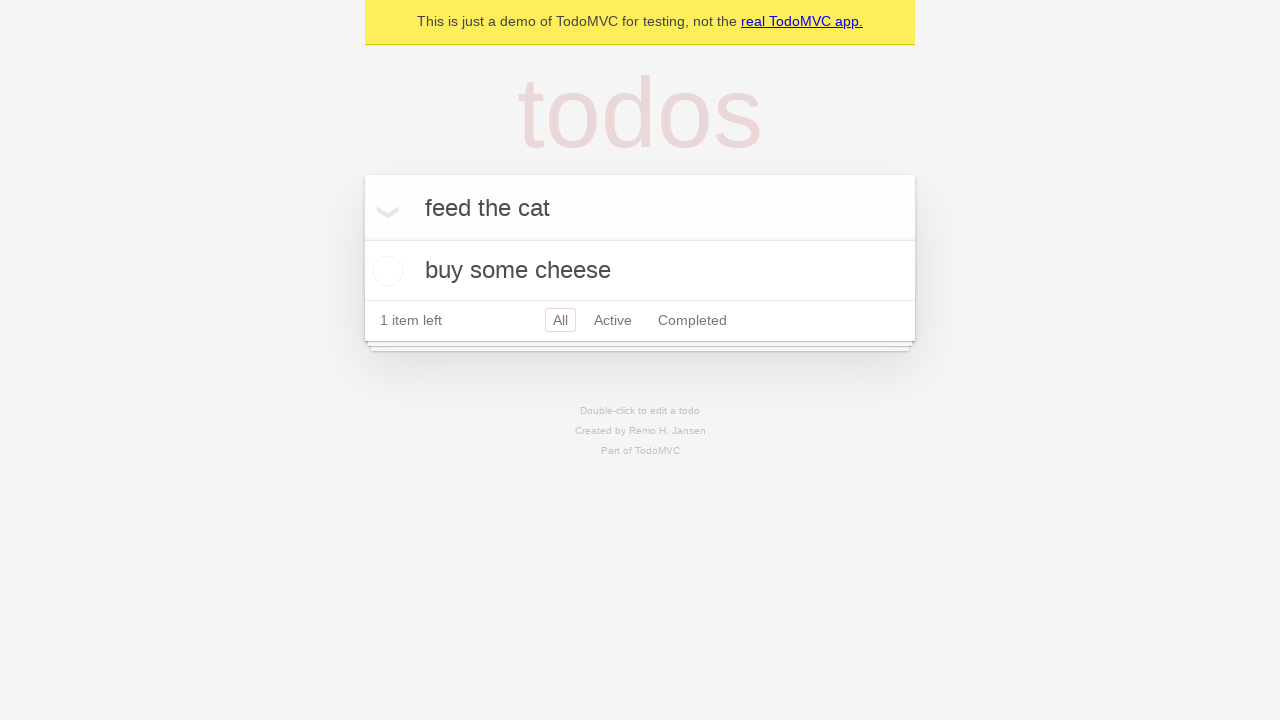

Pressed Enter to add second todo on internal:attr=[placeholder="What needs to be done?"i]
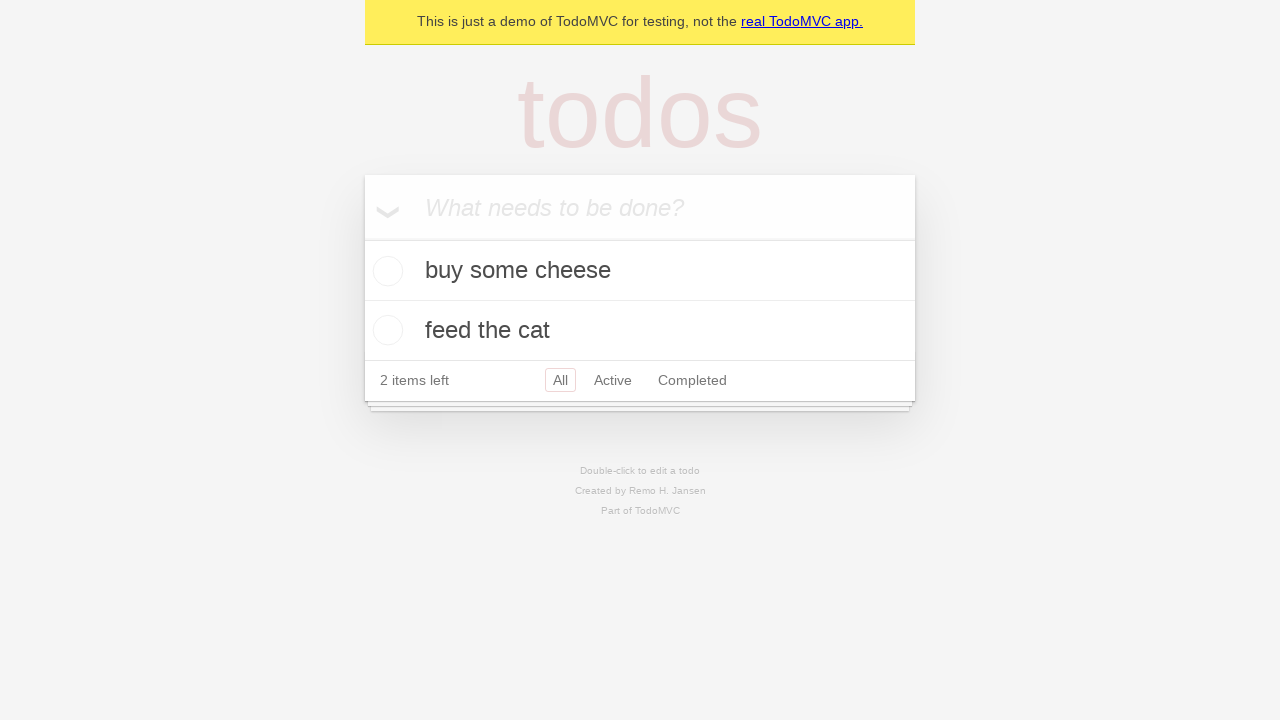

Filled todo input with 'book a doctors appointment' on internal:attr=[placeholder="What needs to be done?"i]
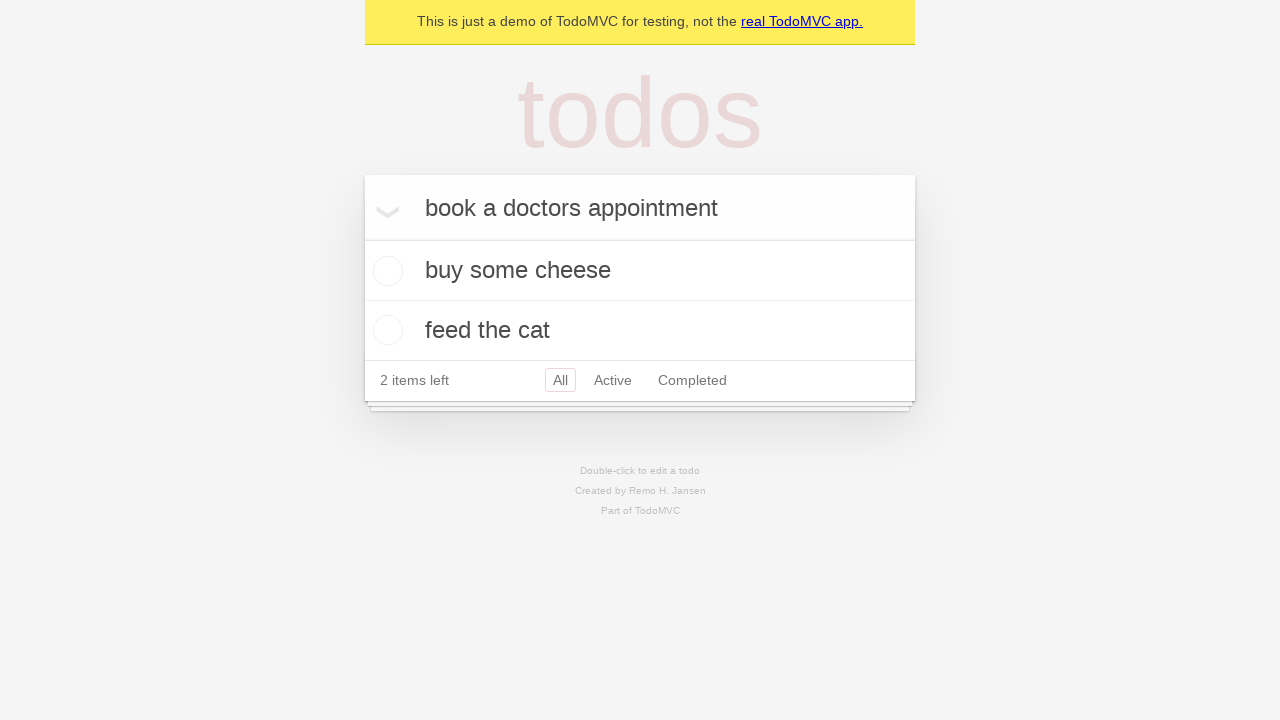

Pressed Enter to add third todo on internal:attr=[placeholder="What needs to be done?"i]
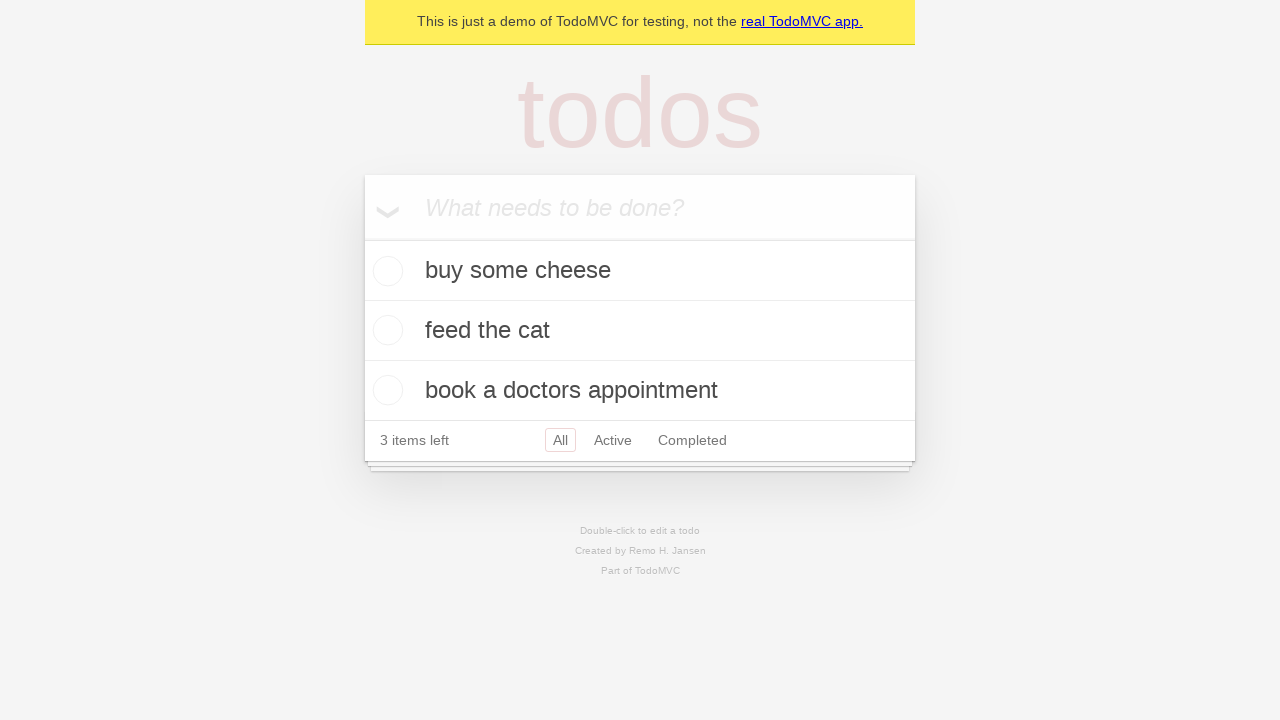

Checked the second todo item at (385, 330) on internal:testid=[data-testid="todo-item"s] >> nth=1 >> internal:role=checkbox
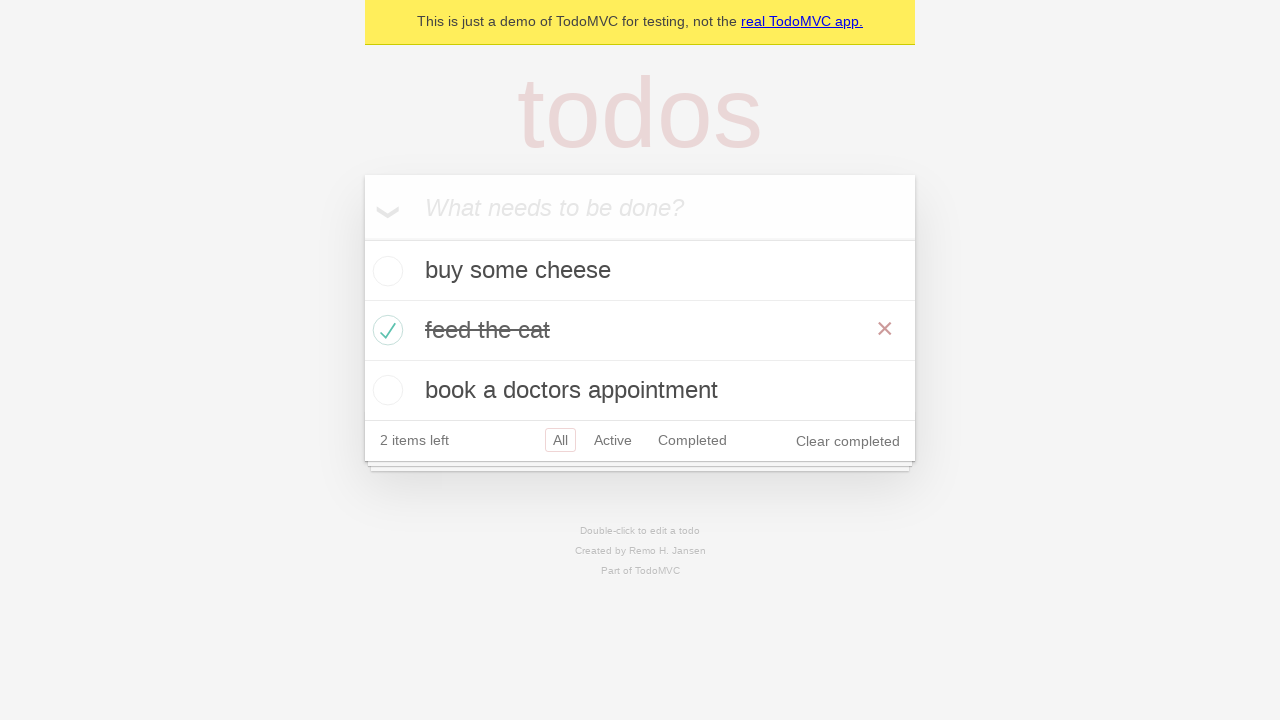

Clicked 'All' filter link at (560, 440) on internal:role=link[name="All"i]
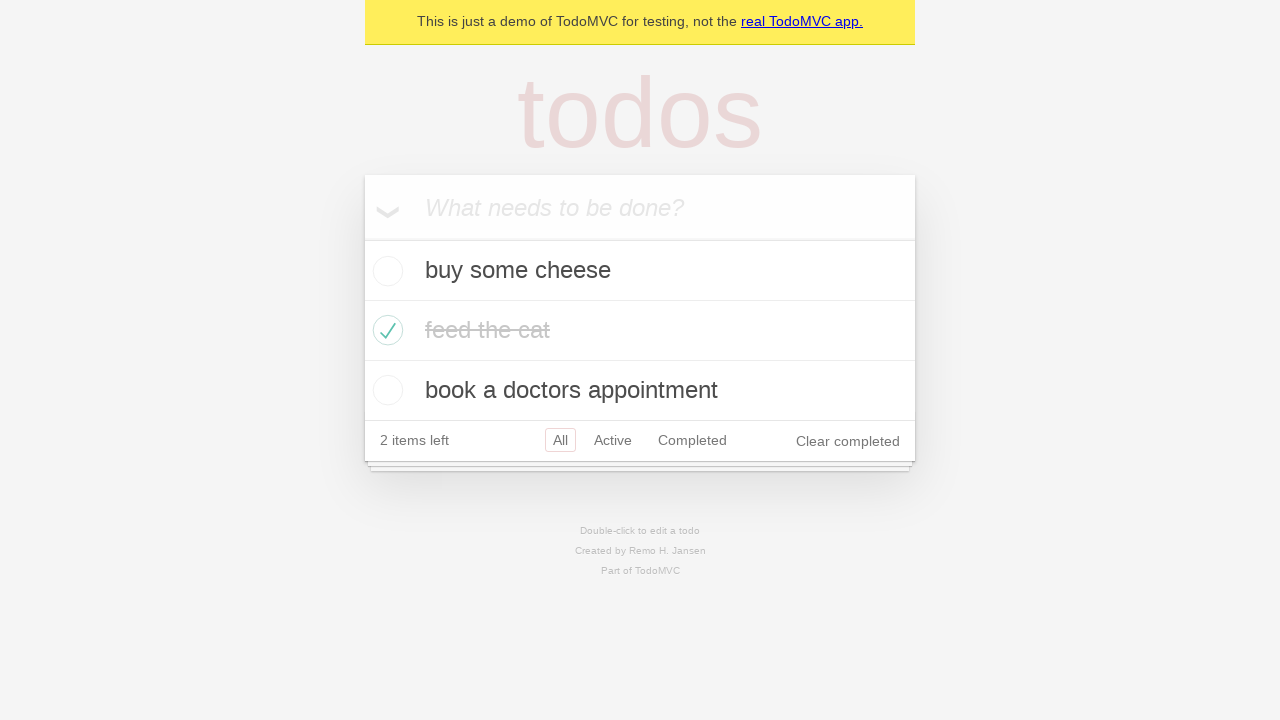

Clicked 'Active' filter link at (613, 440) on internal:role=link[name="Active"i]
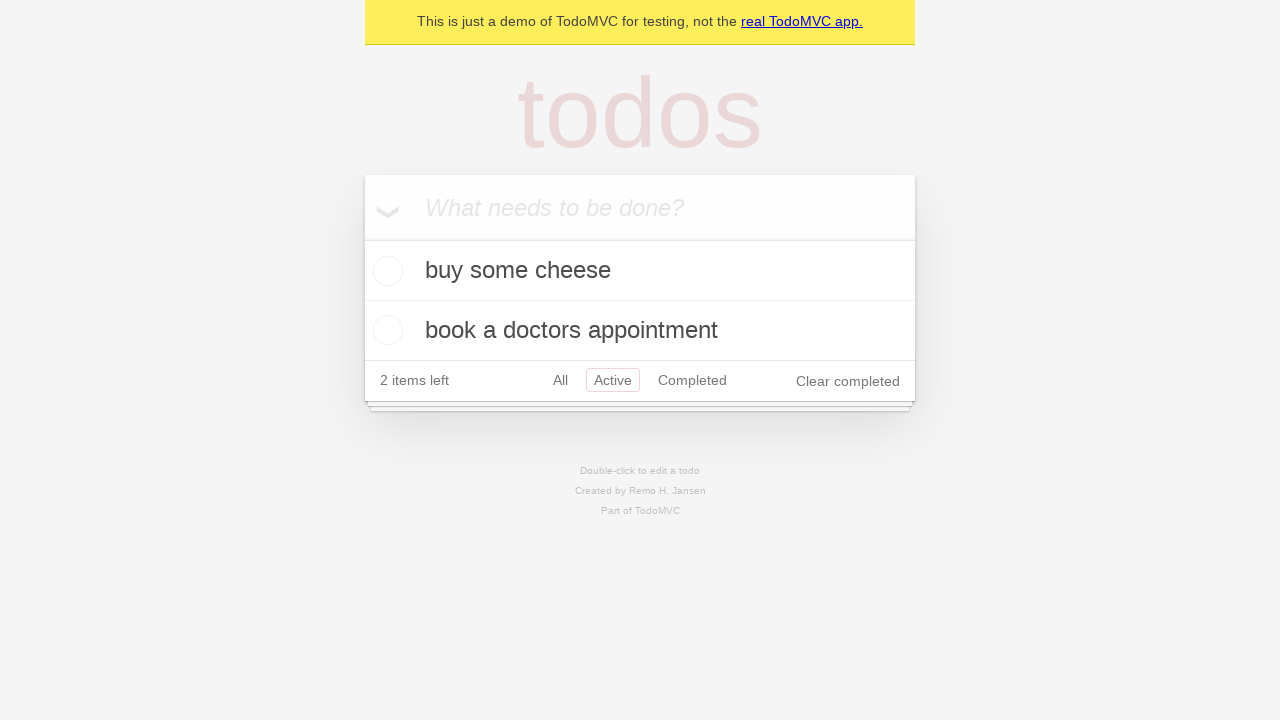

Clicked 'Completed' filter link at (692, 380) on internal:role=link[name="Completed"i]
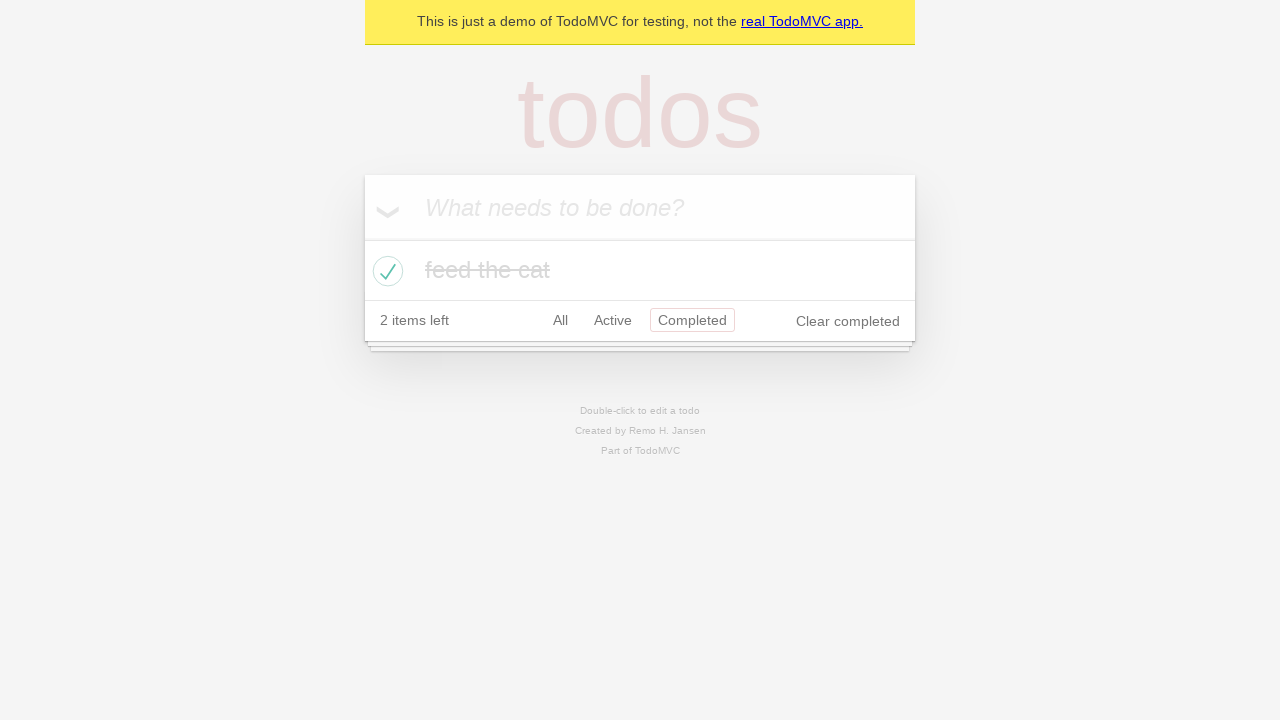

Navigated back to Active filter using browser back button
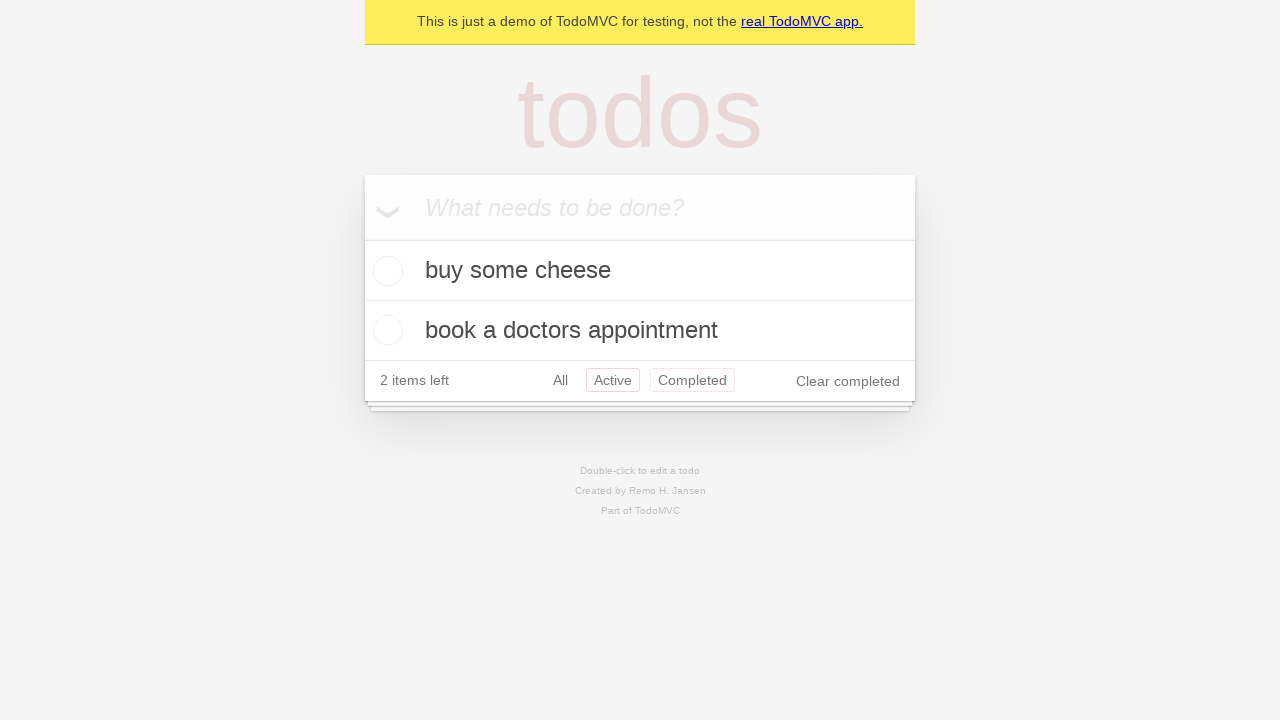

Navigated back to All filter using browser back button
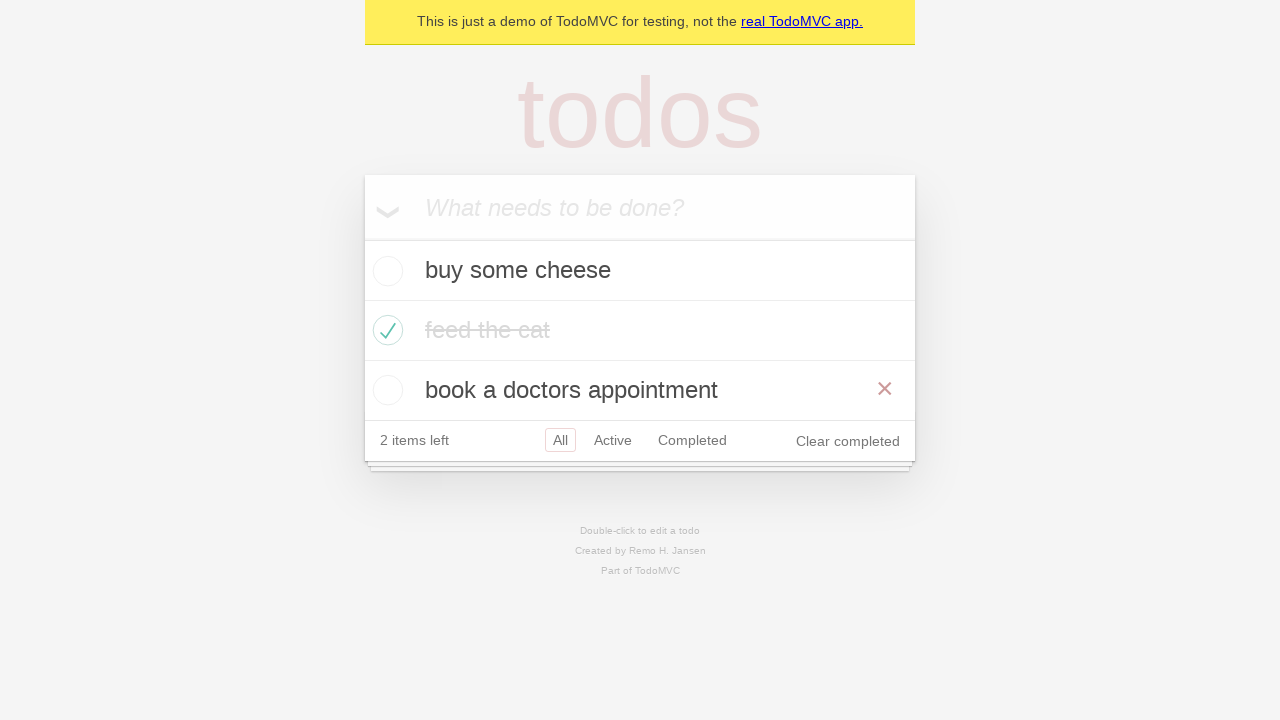

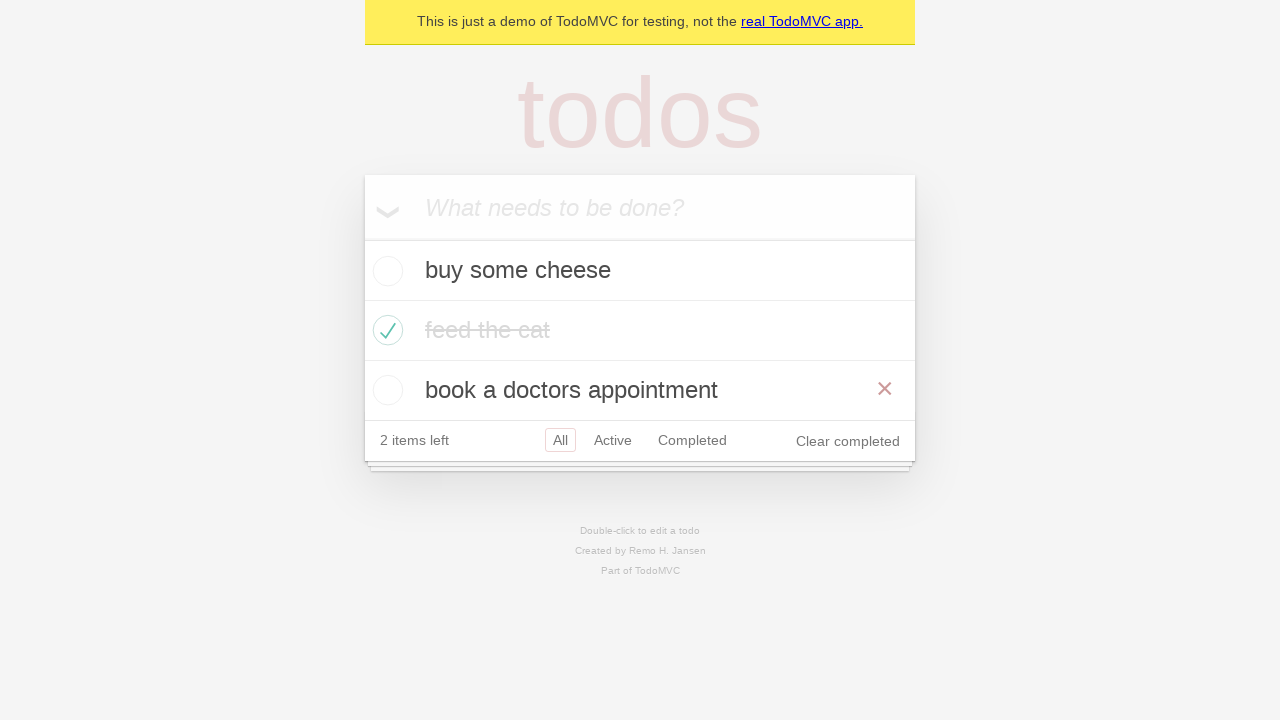